Tests JavaScript alert handling by triggering simple alerts, confirmation dialogs, and prompt dialogs, then accepting/dismissing them and entering text into prompts.

Starting URL: https://syntaxprojects.com/javascript-alert-box-demo.php

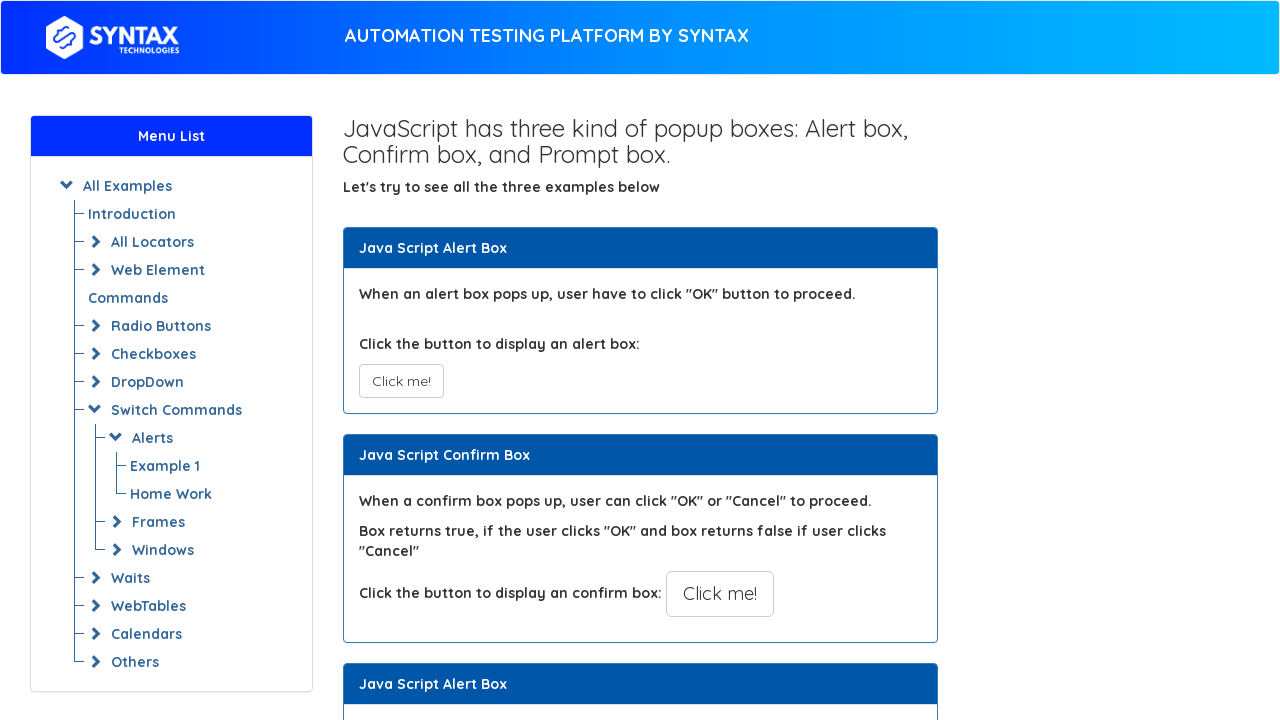

Navigated to JavaScript alert box demo page
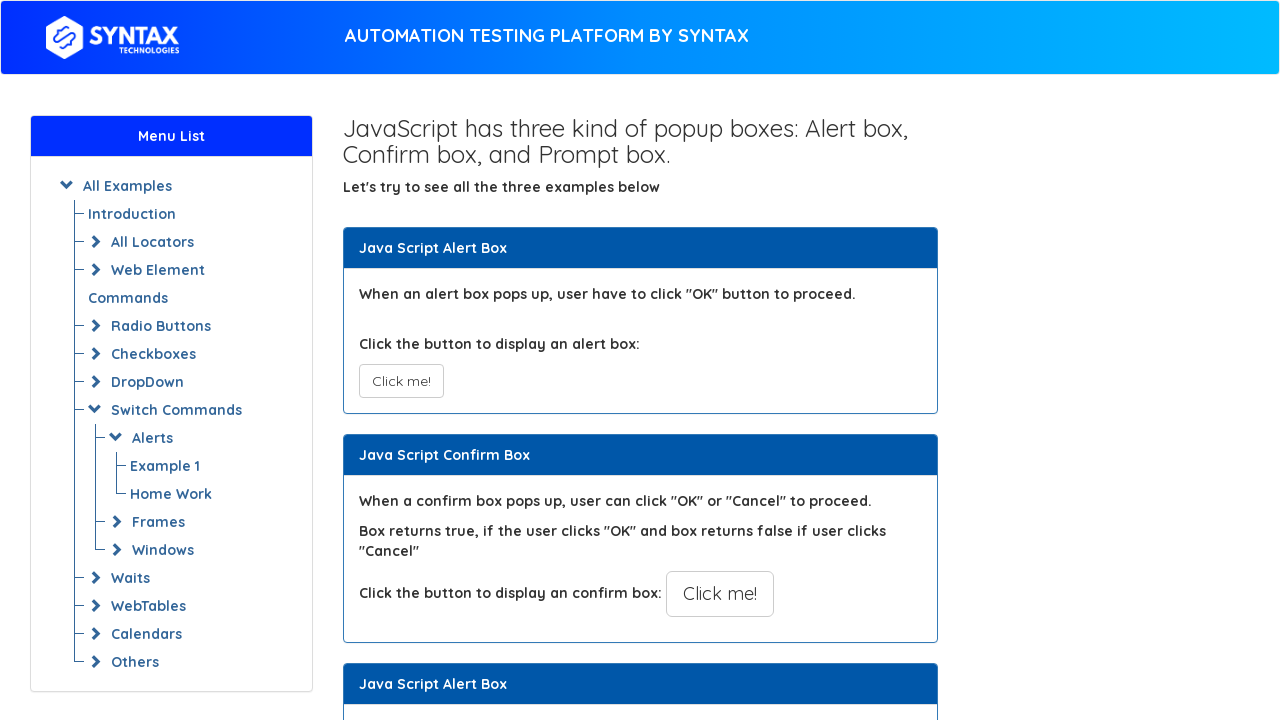

Clicked simple alert button at (401, 381) on xpath=//button[@onclick='myAlertFunction()']
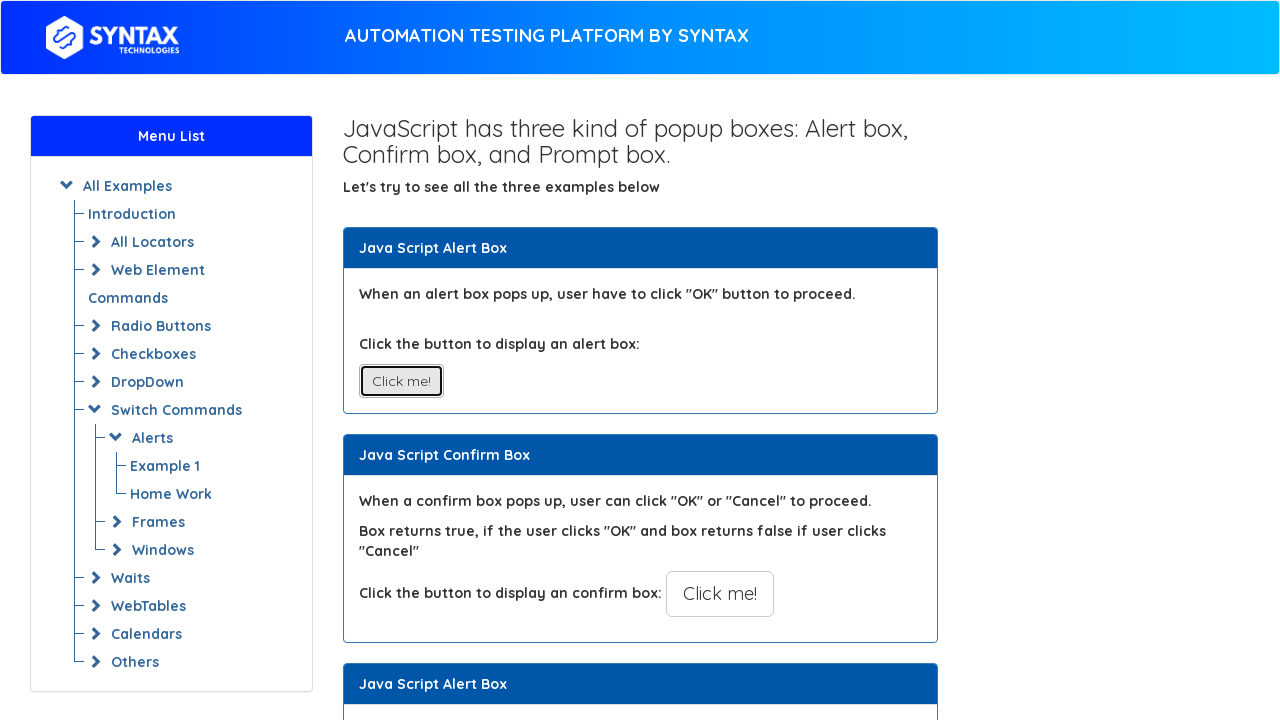

Set up dialog handler to accept simple alert
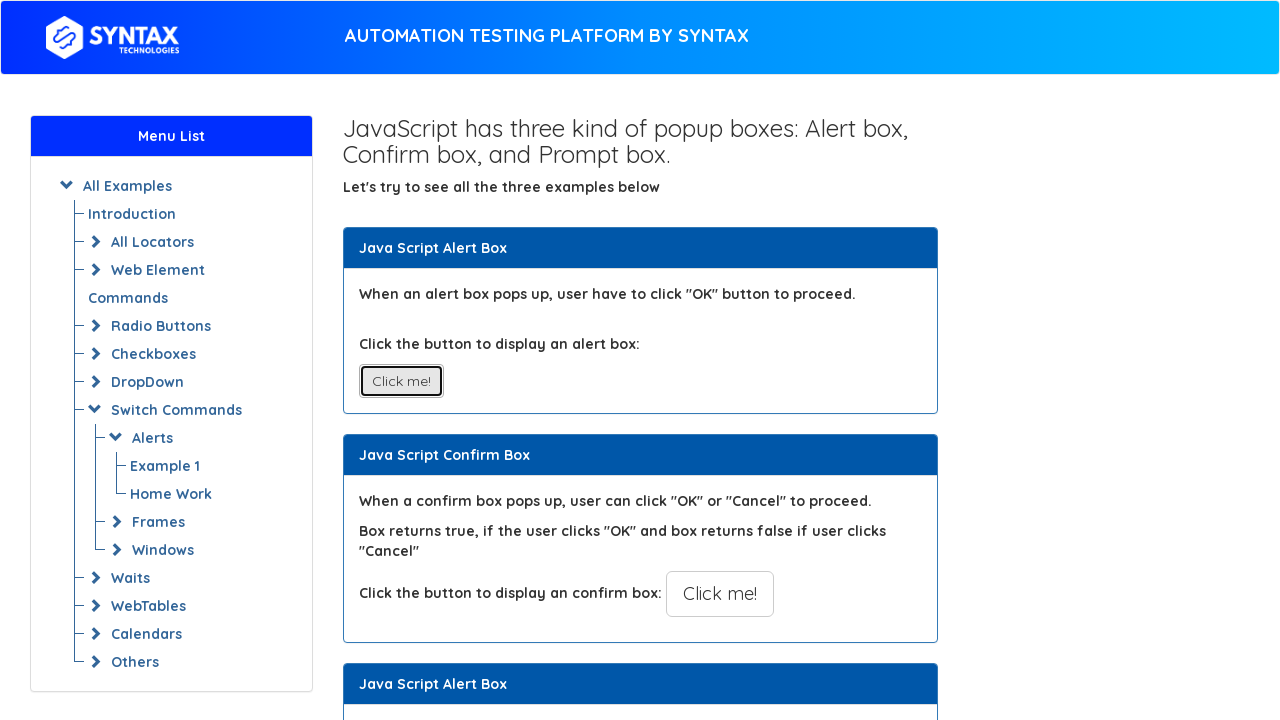

Waited for simple alert to be dismissed
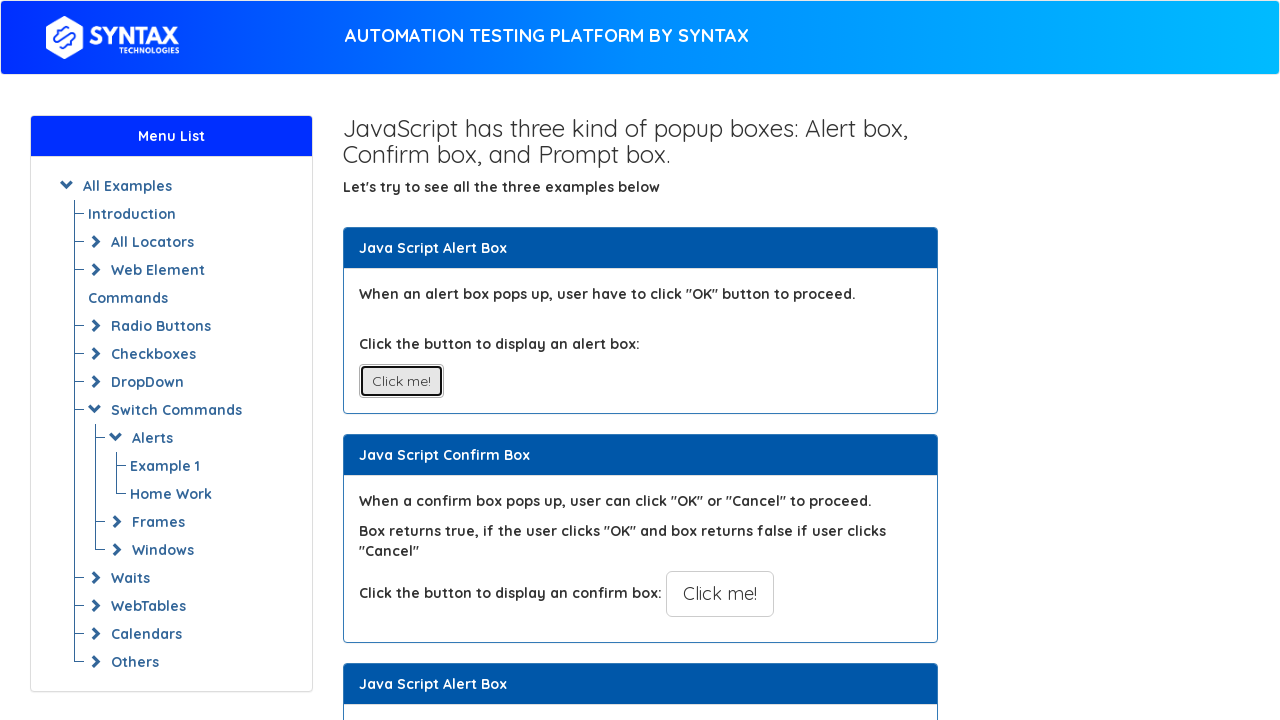

Clicked confirmation dialog button at (720, 594) on xpath=//button[@onclick='myConfirmFunction()']
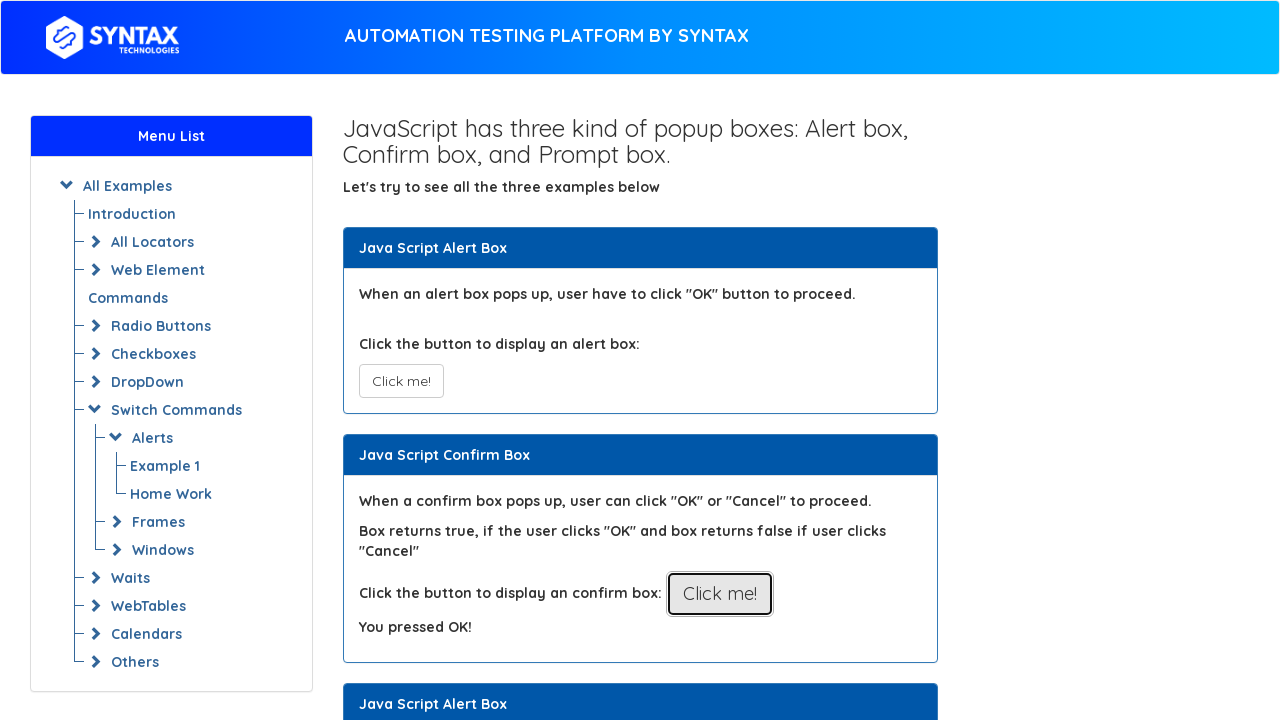

Set up dialog handler to dismiss confirmation dialog
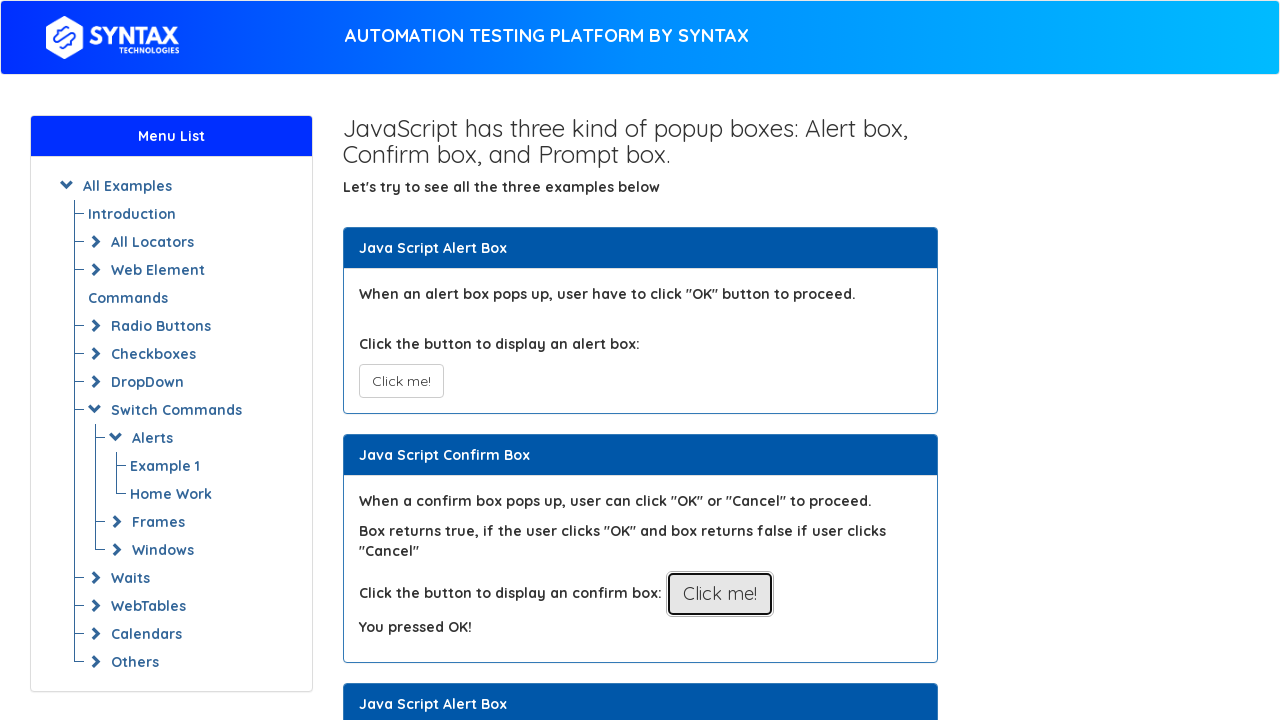

Waited for confirmation dialog to be dismissed
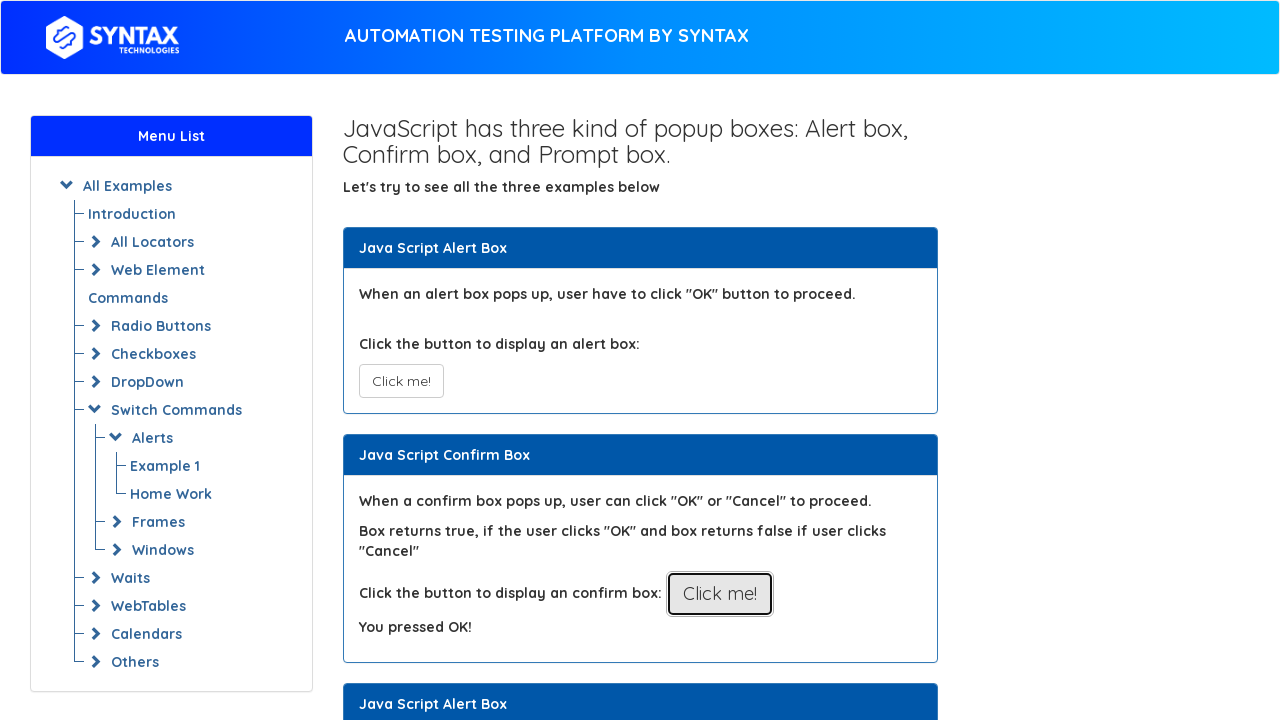

Clicked prompt dialog button at (714, 360) on xpath=//button[@onclick='myPromptFunction()']
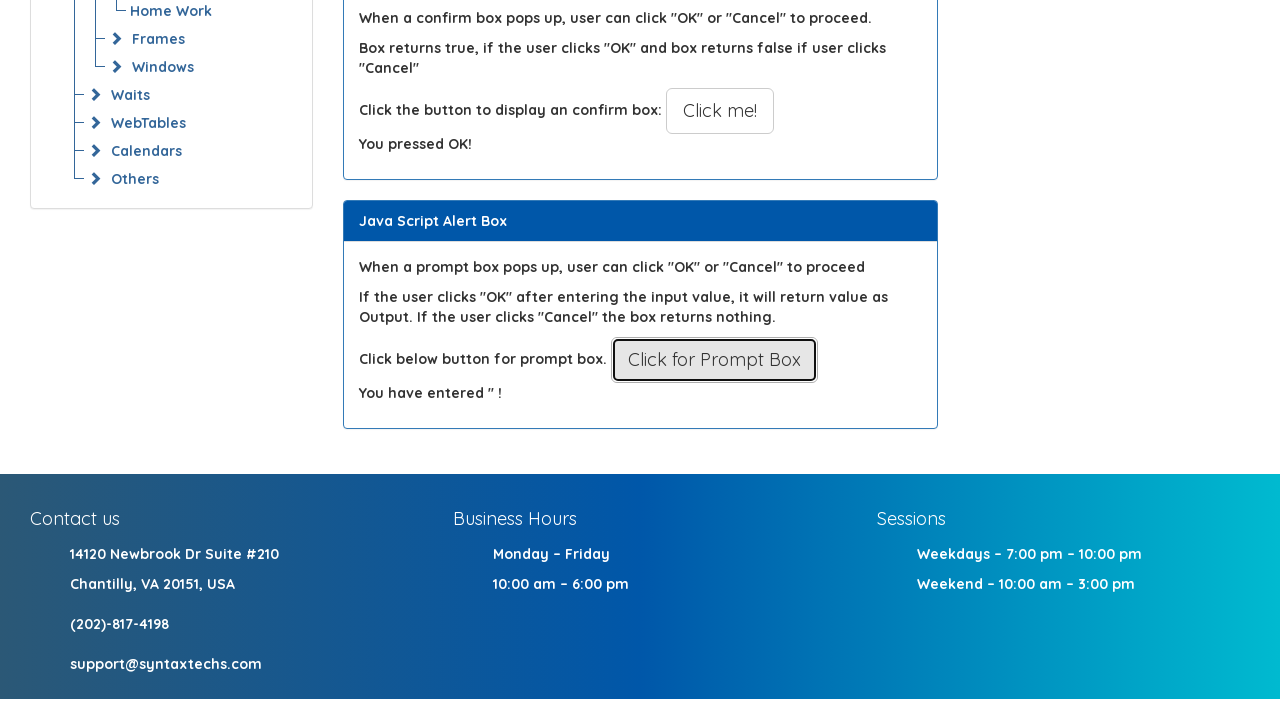

Set up dialog handler to accept prompt with text 'abracadabra'
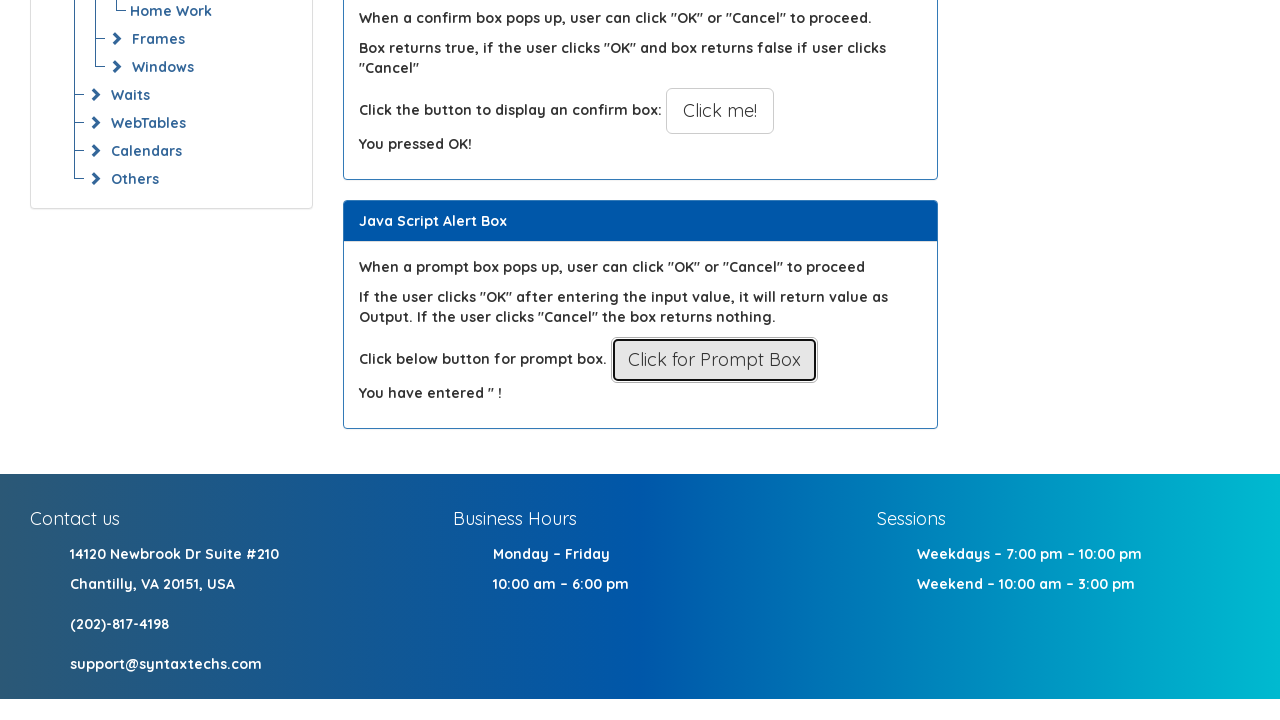

Waited for prompt dialog to be accepted with text entered
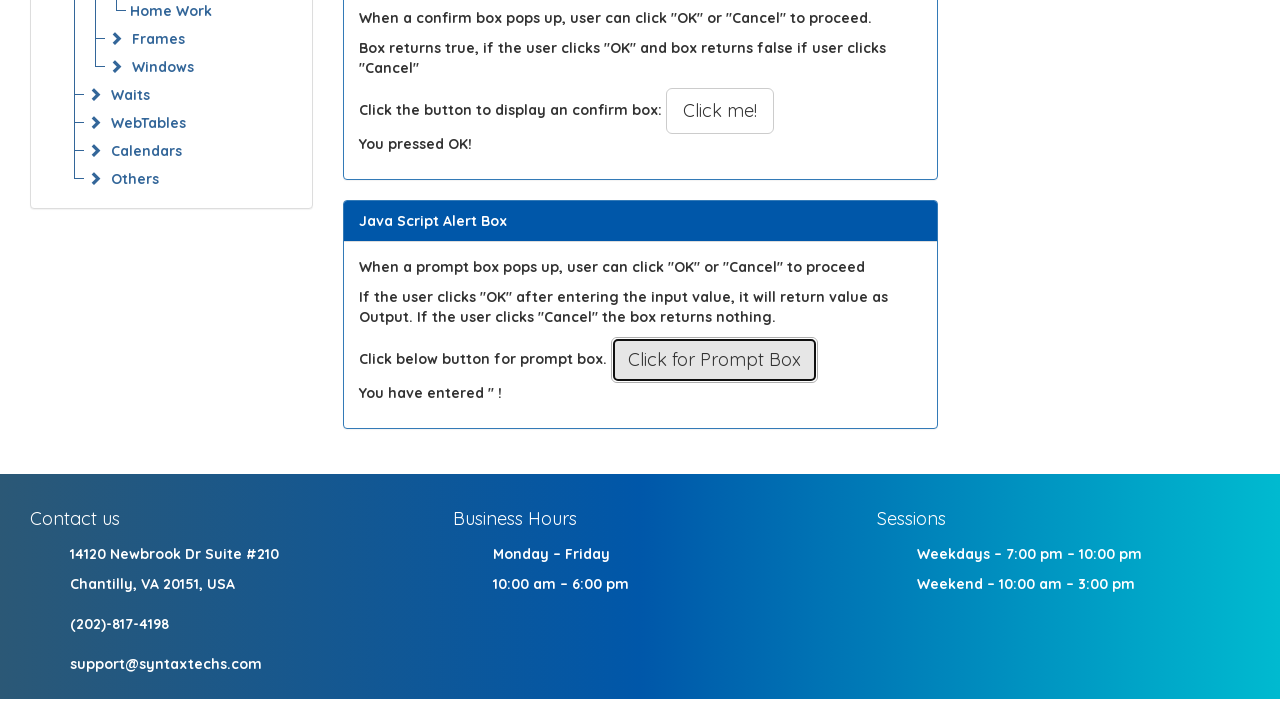

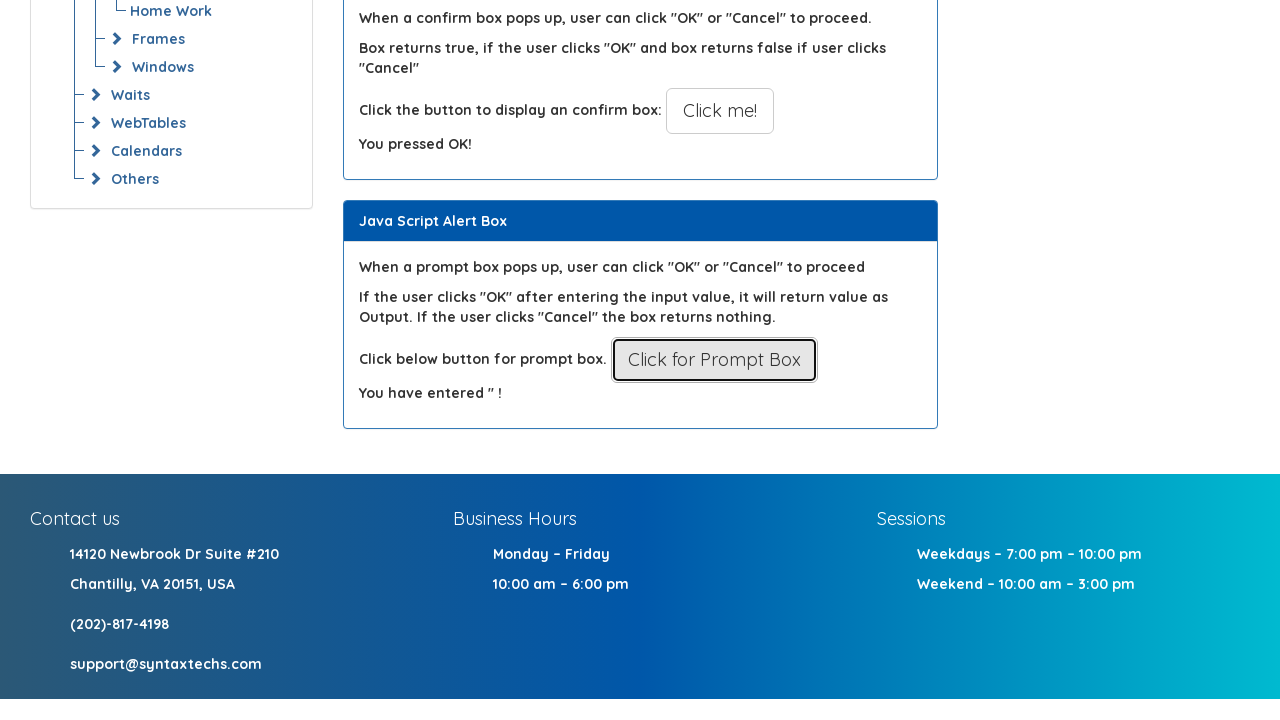